Tests table sorting functionality by clicking on the dues column header twice to sort in descending order and verifying the sort order

Starting URL: http://the-internet.herokuapp.com/tables

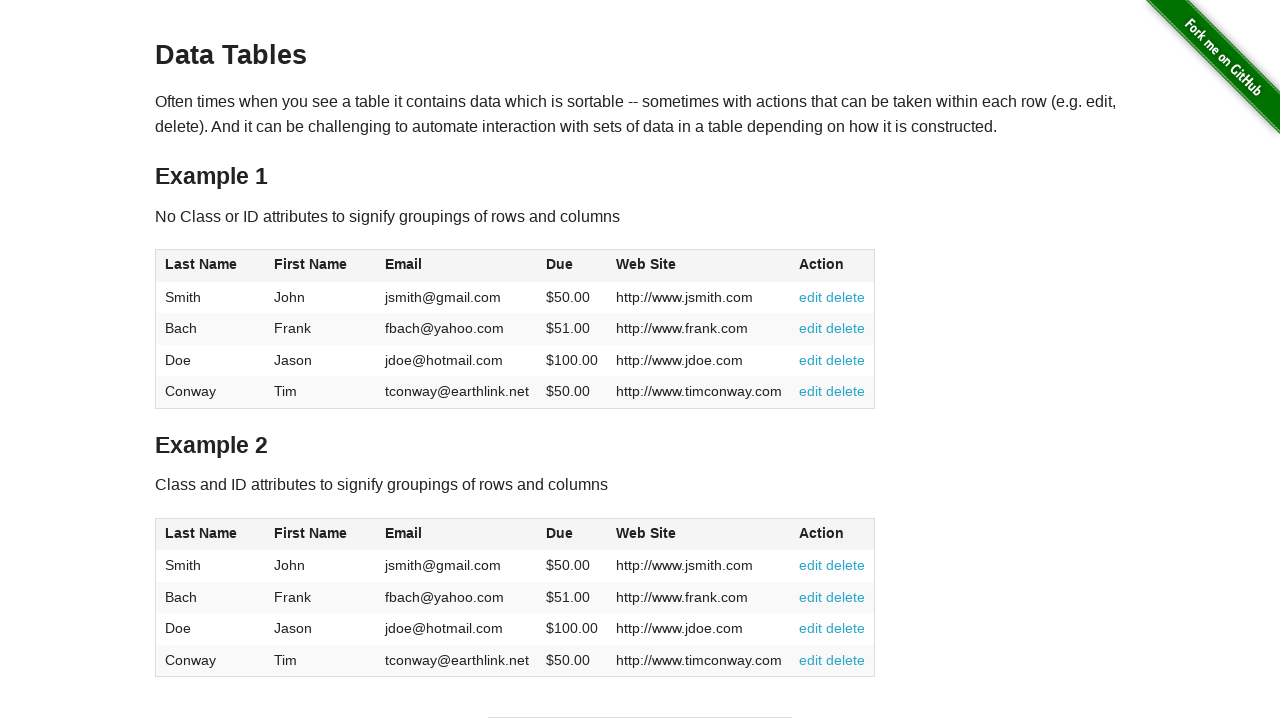

Clicked Due column header (first click) at (572, 266) on #table1 thead tr th:nth-of-type(4)
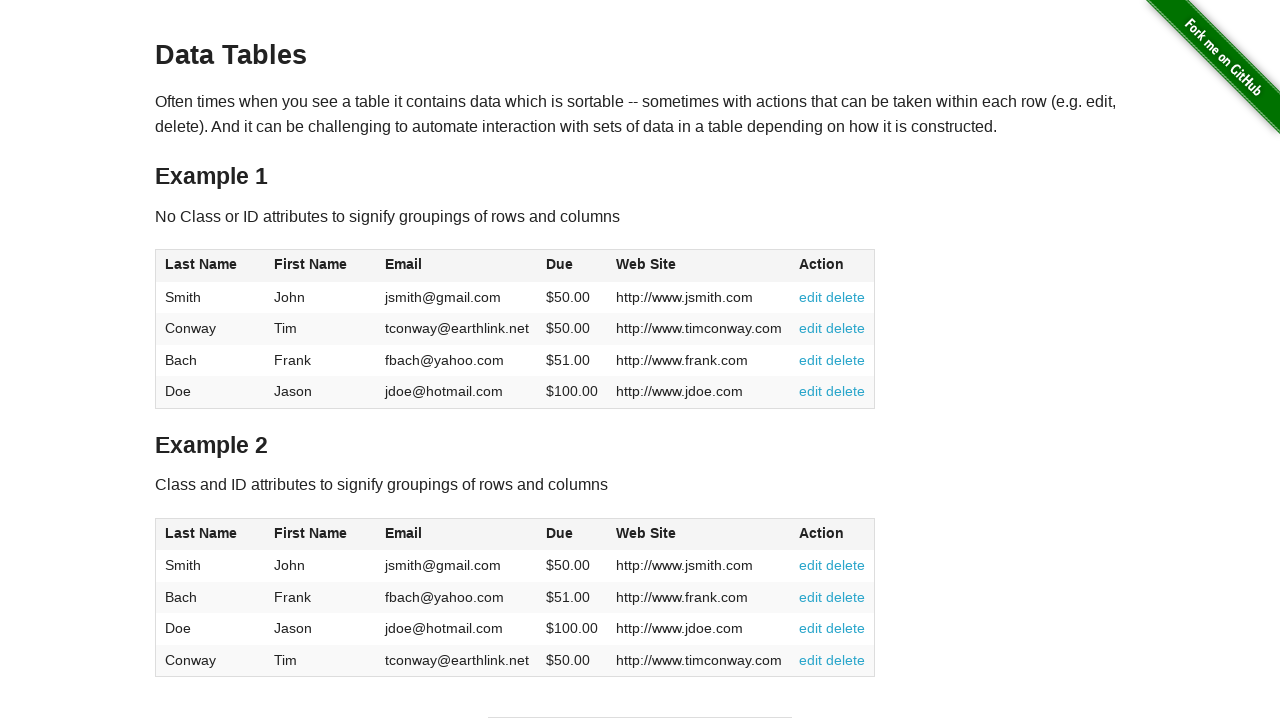

Clicked Due column header (second click) to sort descending at (572, 266) on #table1 thead tr th:nth-of-type(4)
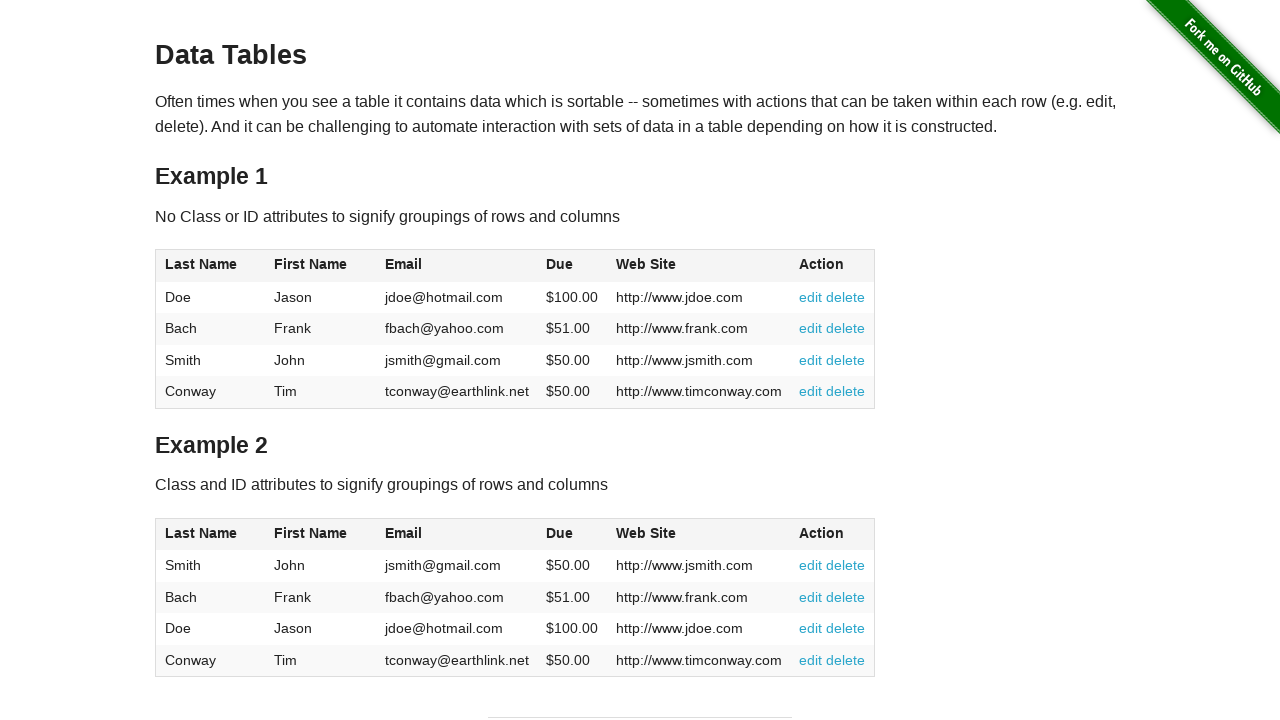

Retrieved all Due column values from table
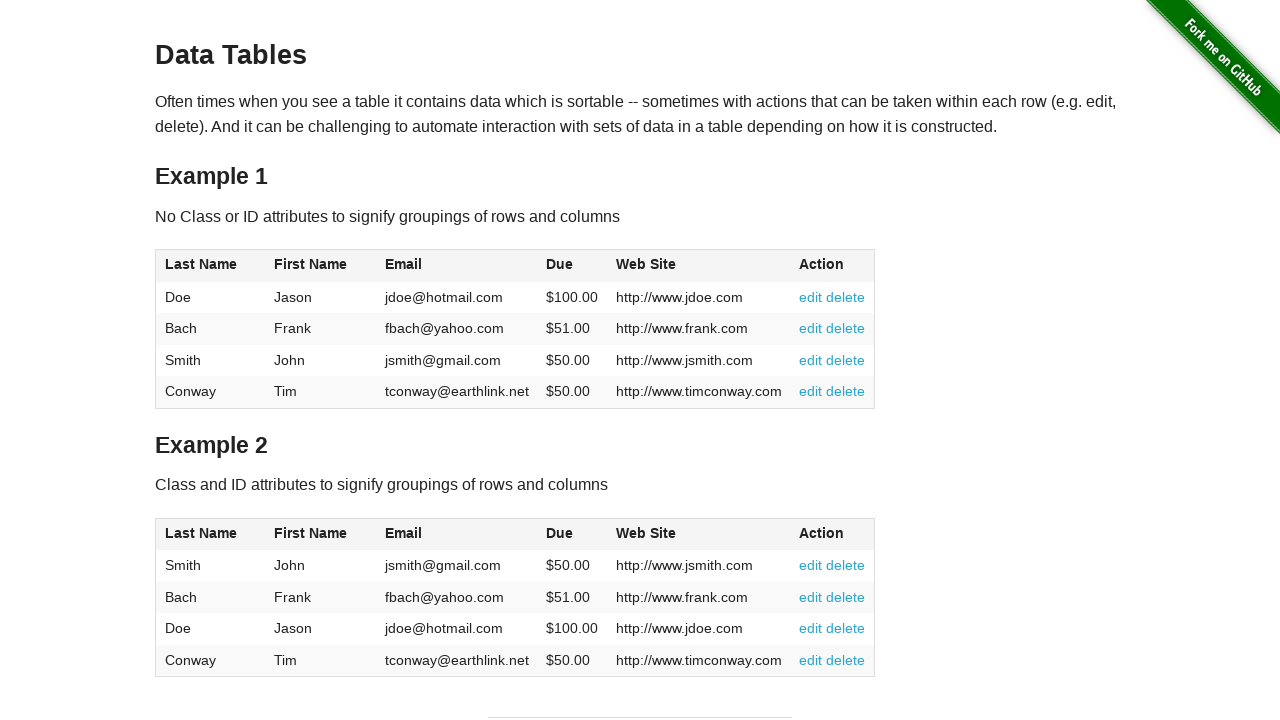

Extracted and converted 4 due values to numeric format
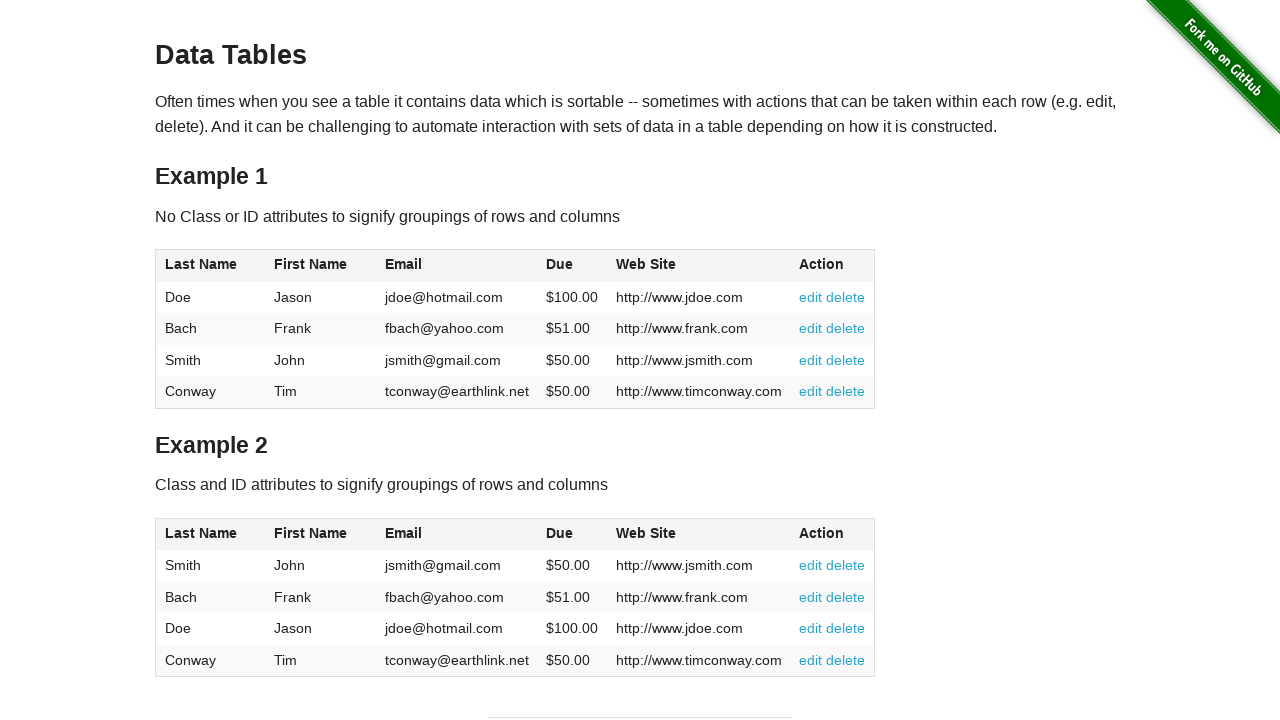

Verified descending order: 100.0 >= 51.0
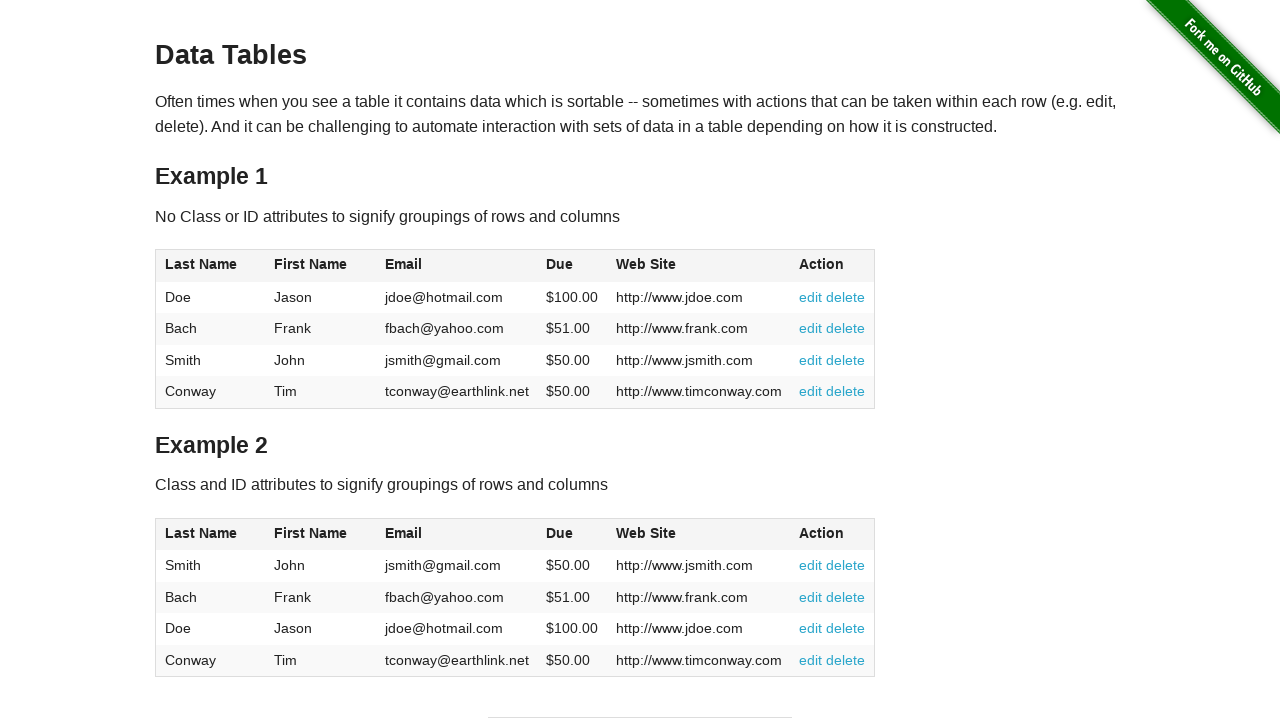

Verified descending order: 51.0 >= 50.0
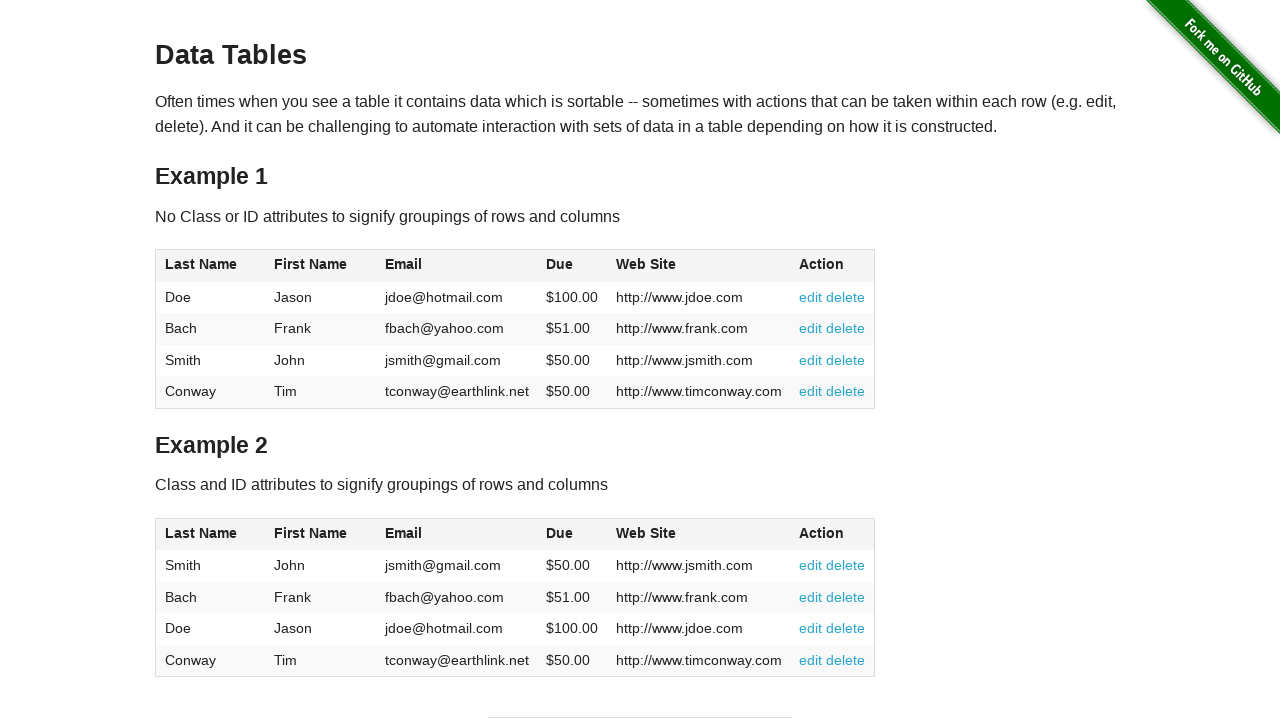

Verified descending order: 50.0 >= 50.0
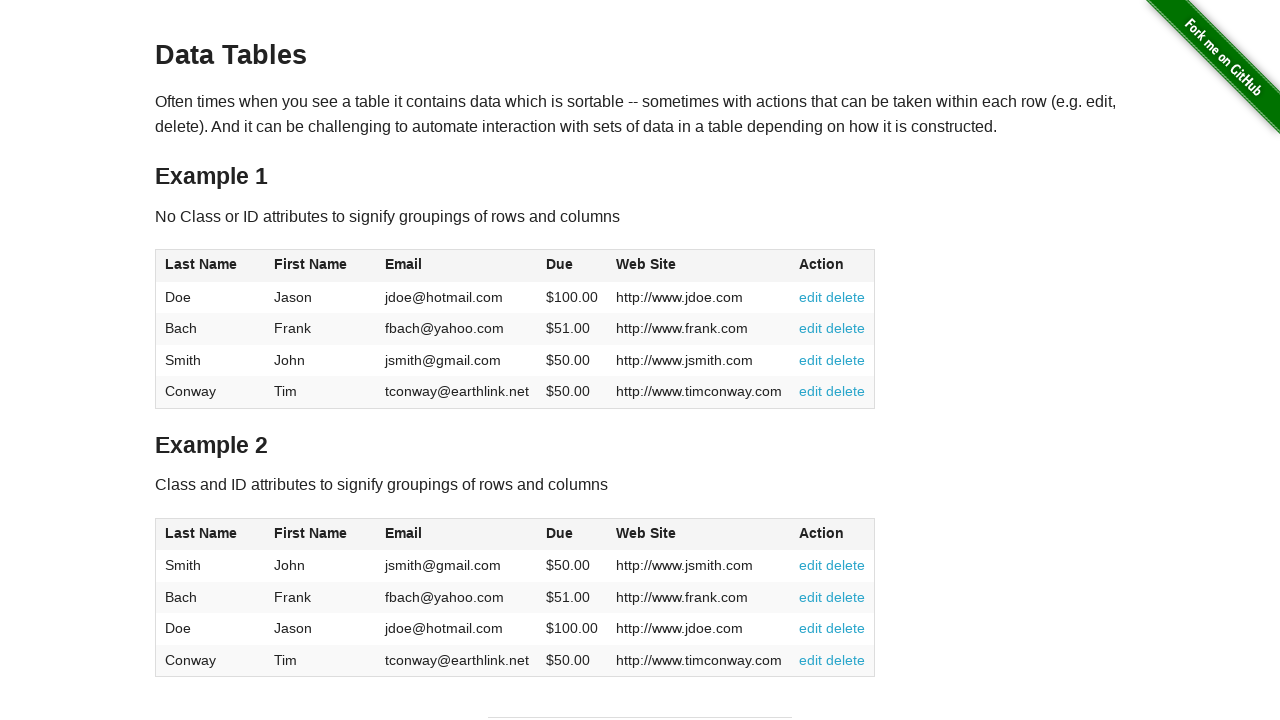

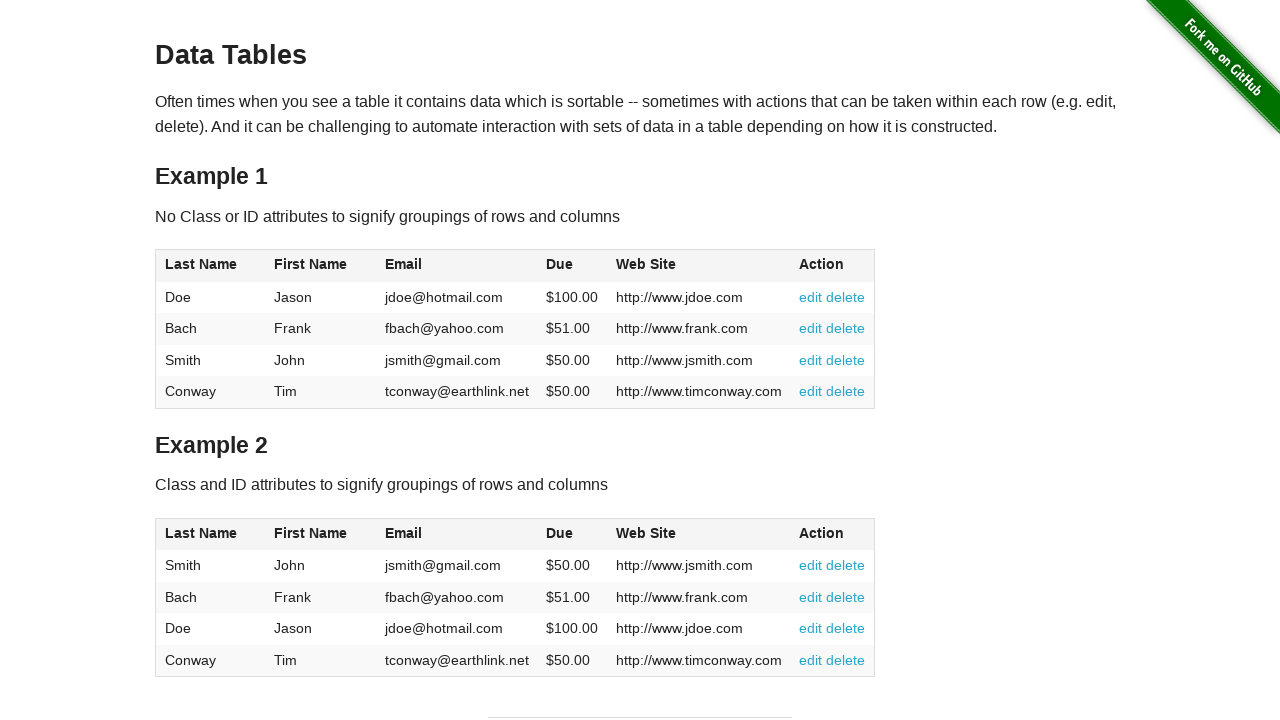